Tests mouse hover functionality by hovering over a button element and verifying the tooltip appears

Starting URL: https://demoqa.com/tool-tips

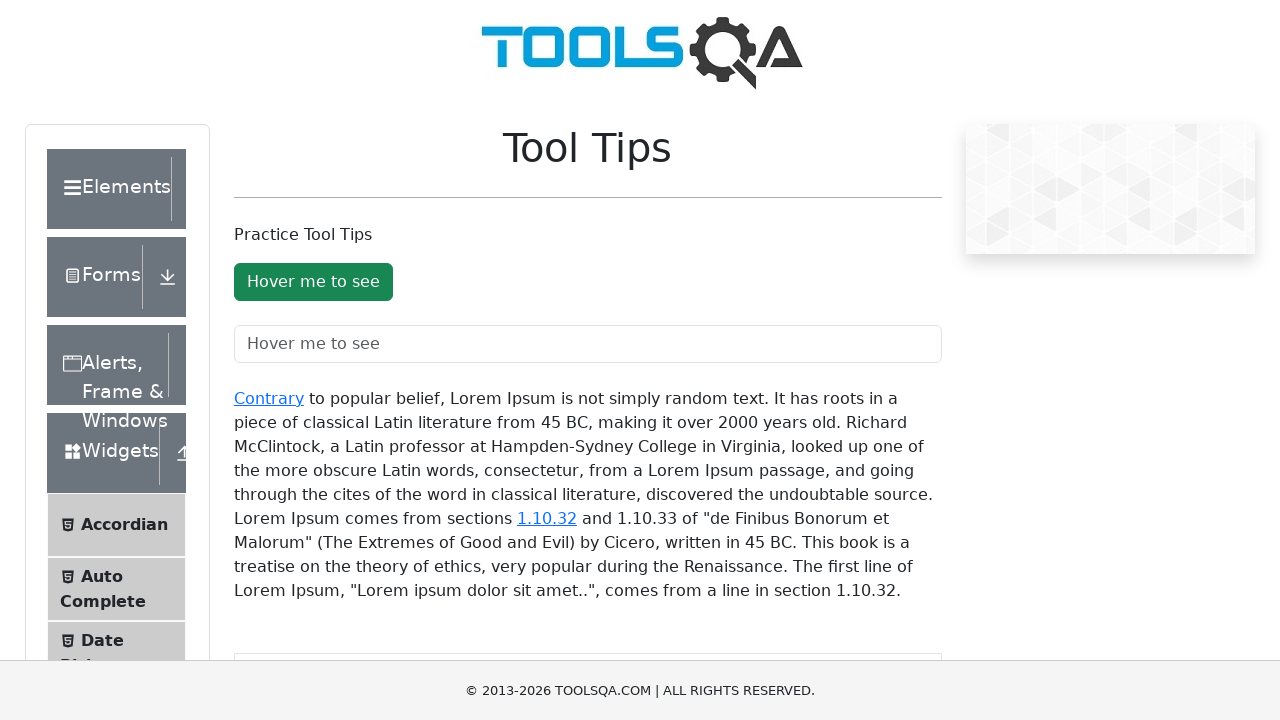

Hovered over the tooltip button at (313, 282) on #toolTipButton
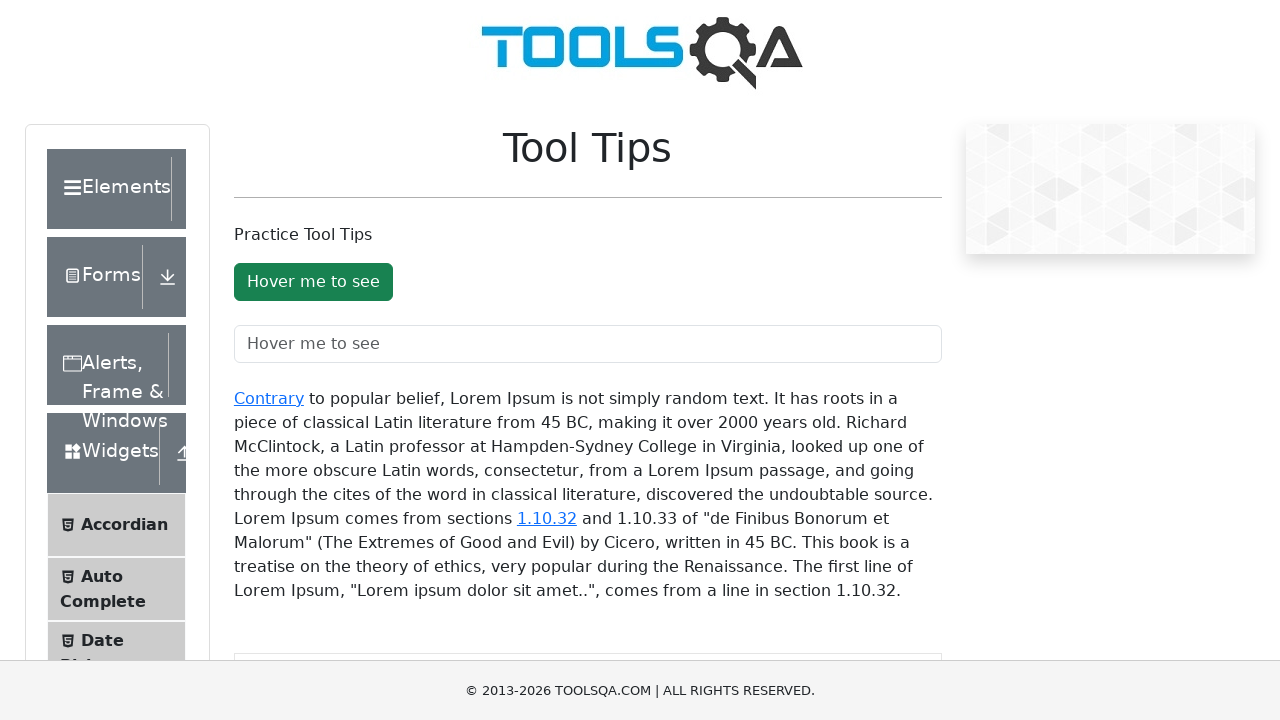

Tooltip appeared and is visible
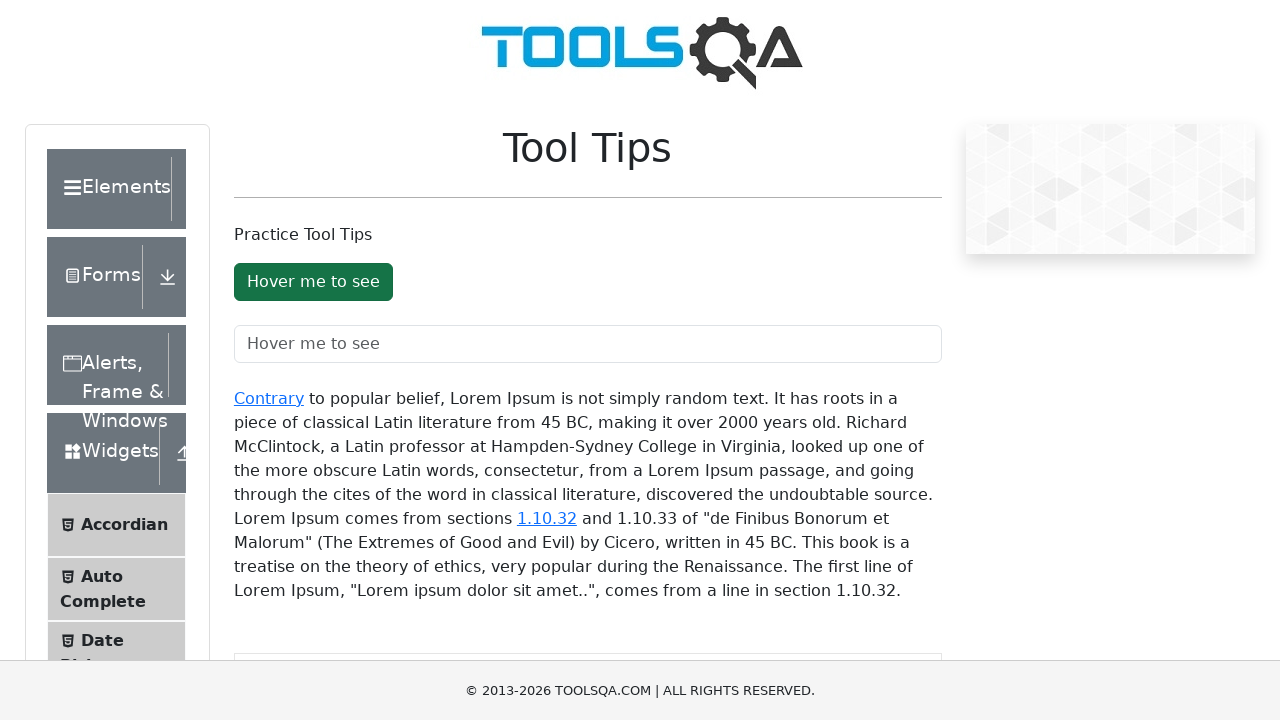

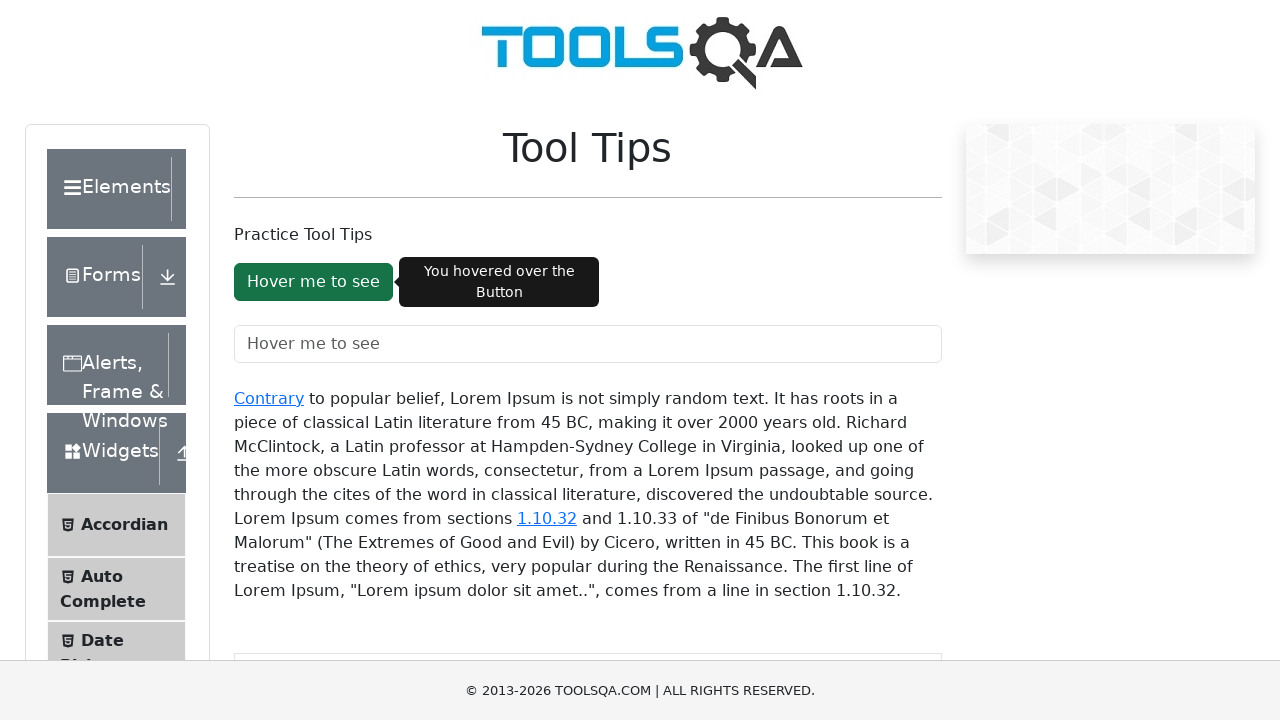